Solves a mathematical challenge by reading a value, calculating a formula, filling the answer, selecting checkboxes, and submitting the form

Starting URL: https://suninjuly.github.io/math.html

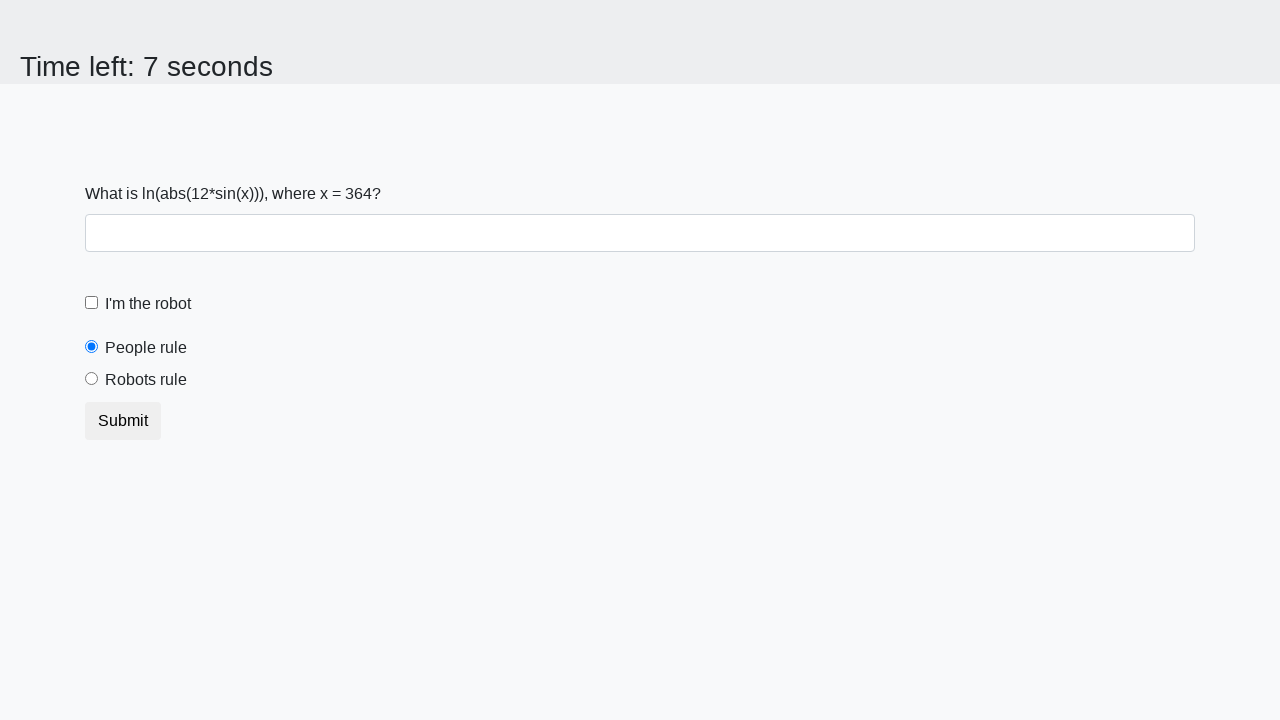

Located the input value element
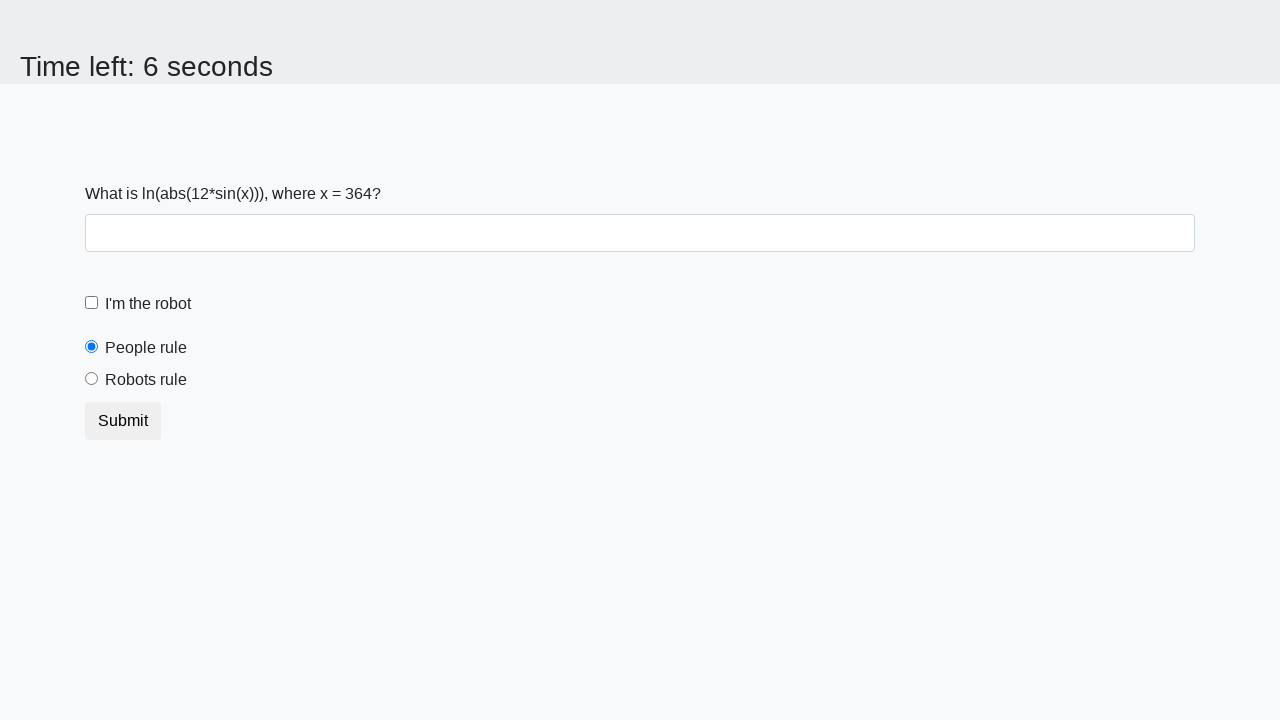

Retrieved x value from page: 364
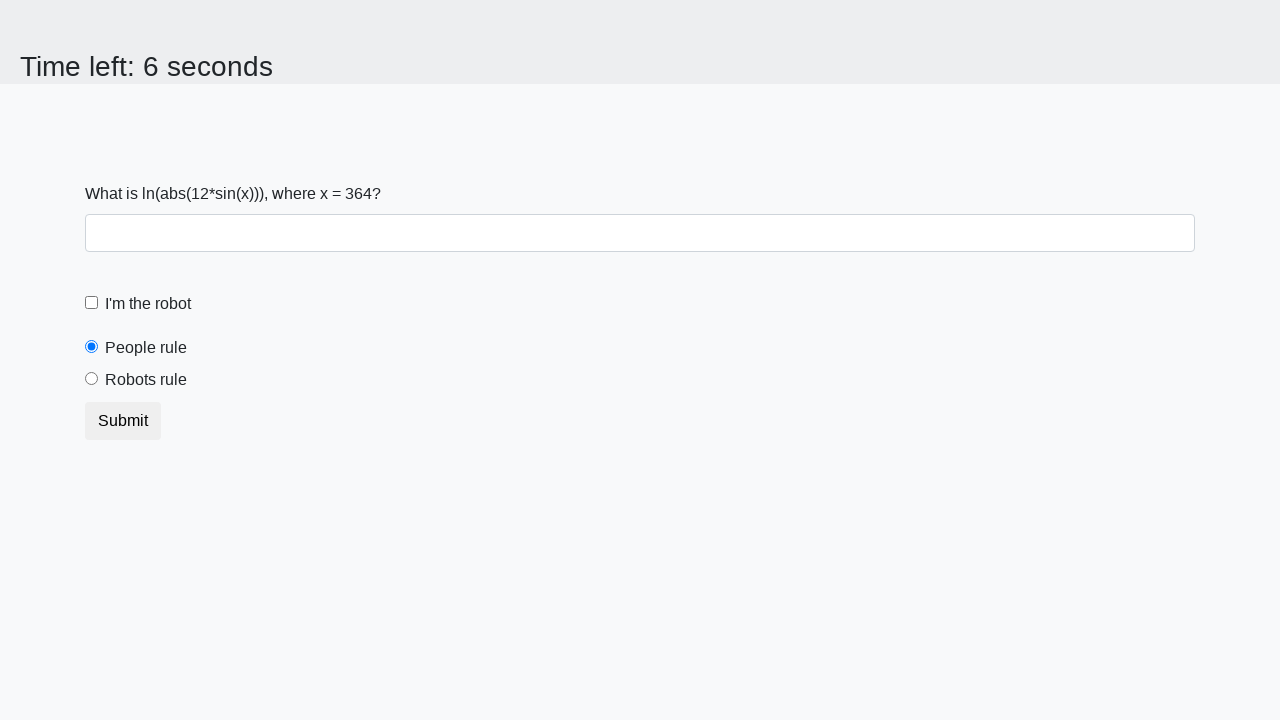

Calculated formula result: y = 1.598395617168332
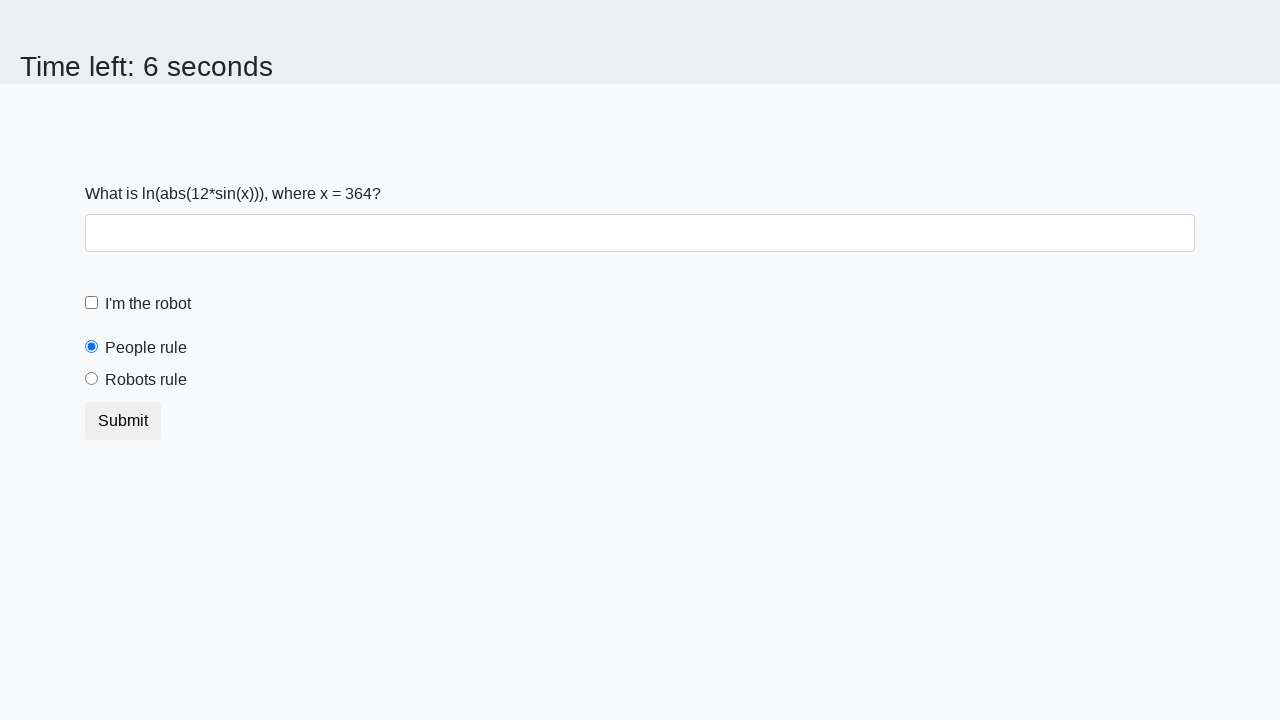

Filled answer field with calculated value: 1.598395617168332 on #answer
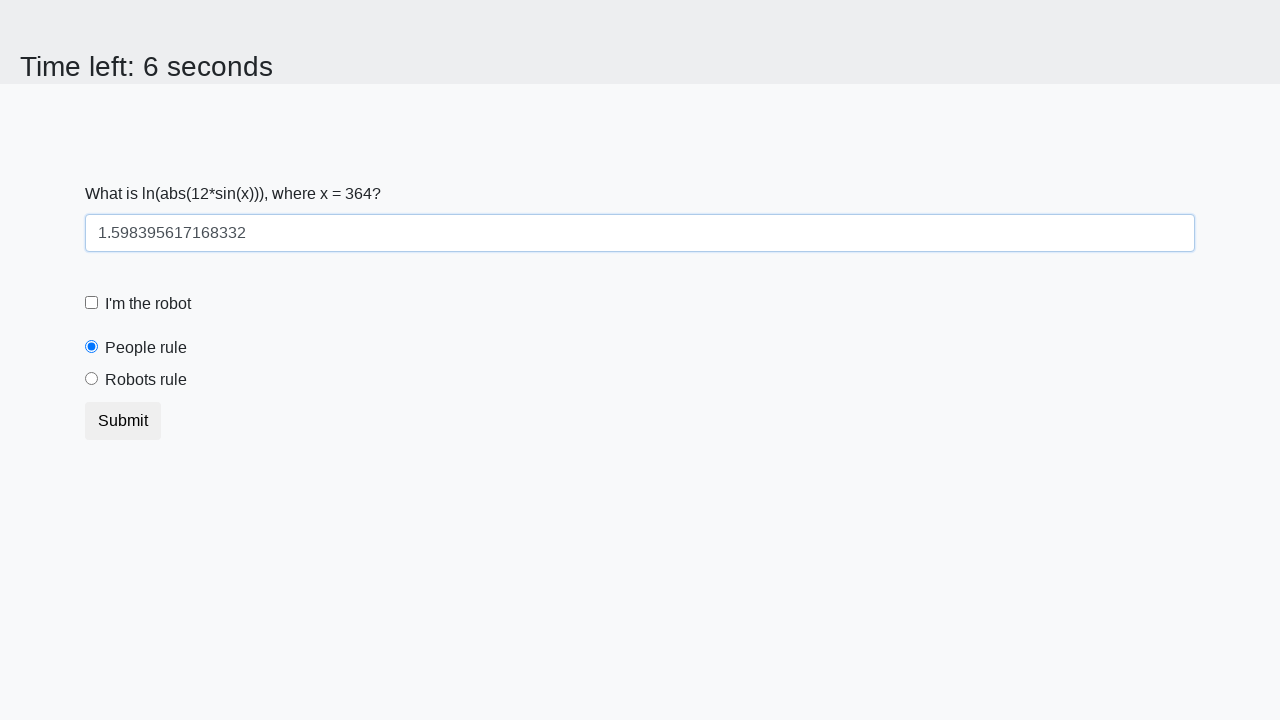

Clicked the first checkbox (I'm a robot) at (148, 304) on .form-check-label
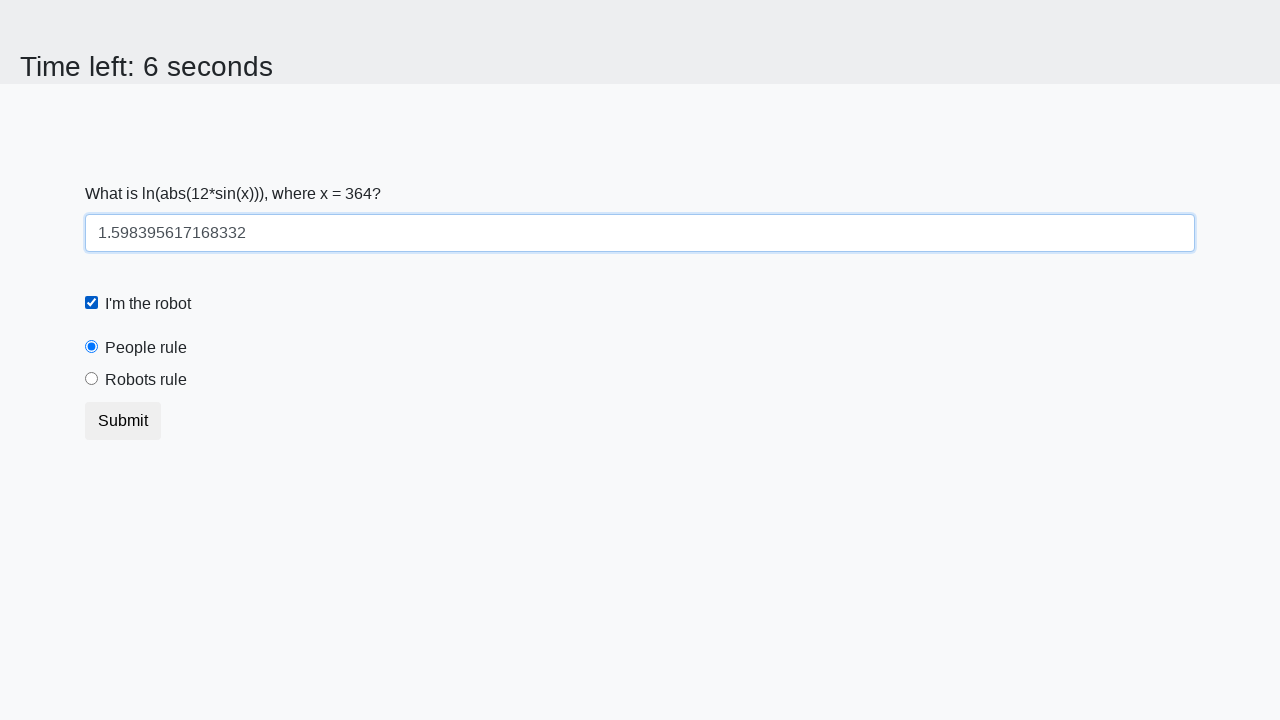

Clicked the 'Robots rule' checkbox at (146, 380) on xpath=//label[text()='Robots rule']
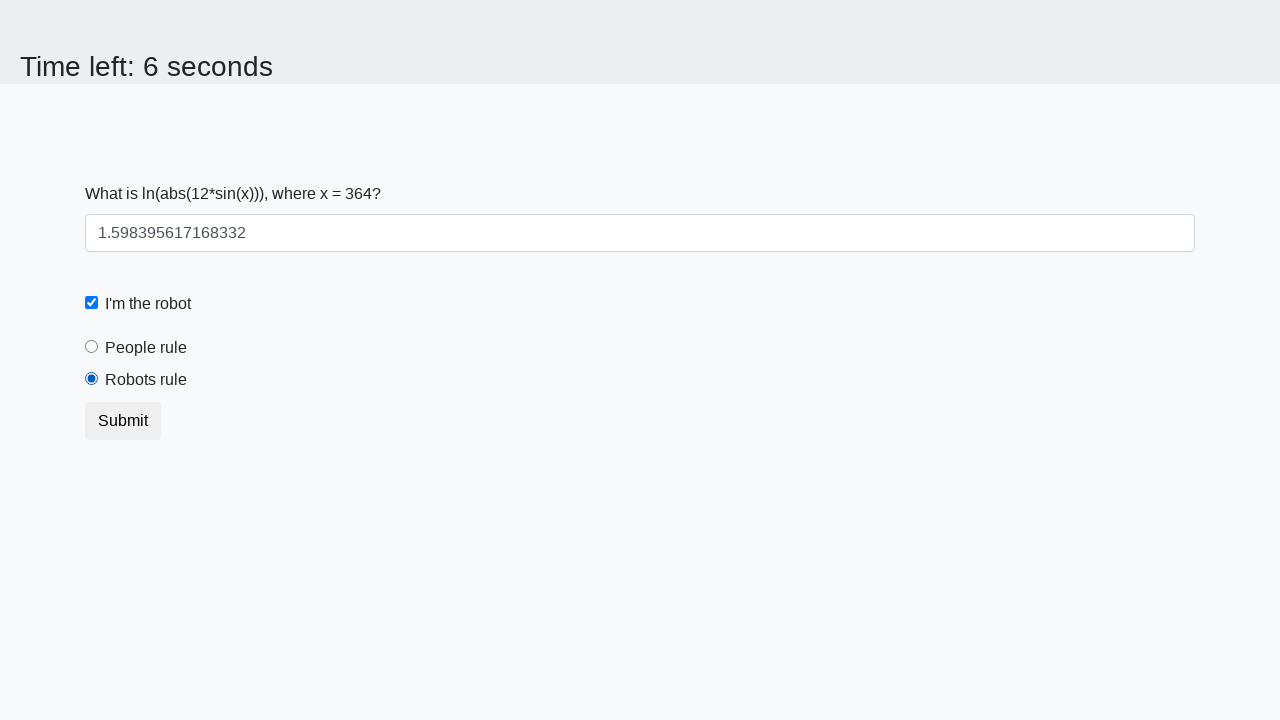

Clicked submit button to submit the form at (123, 421) on .btn-default
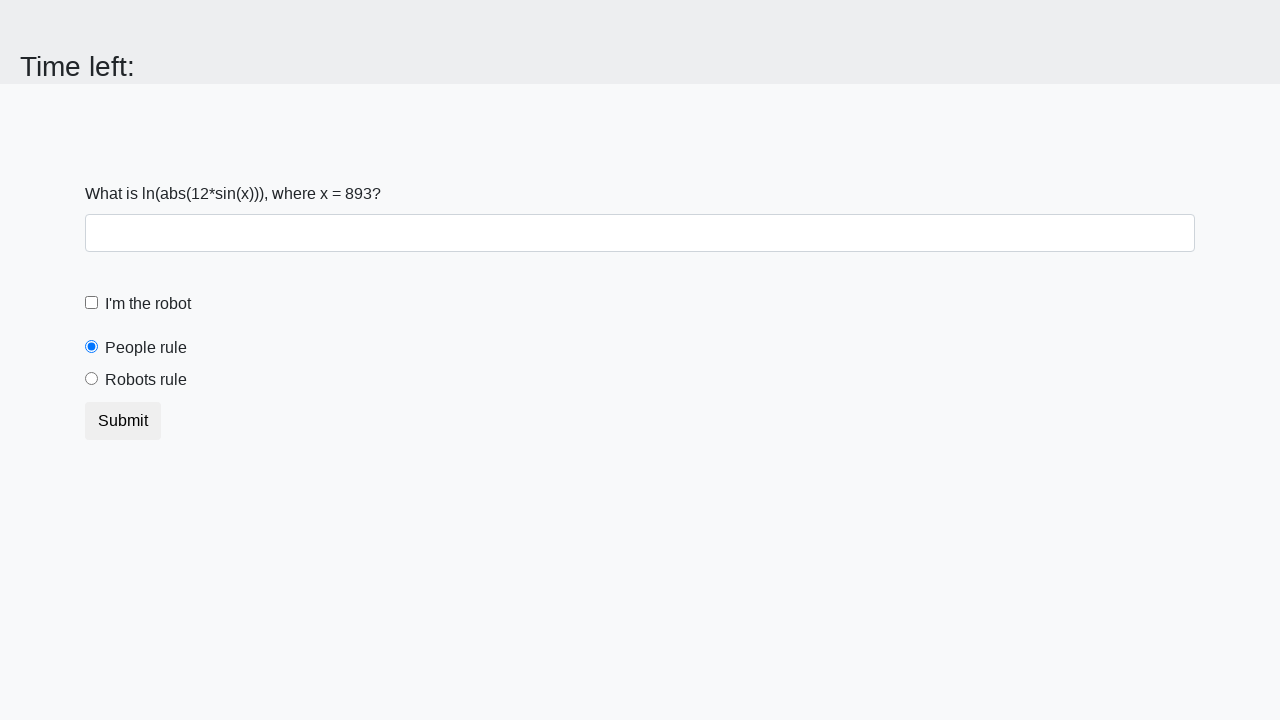

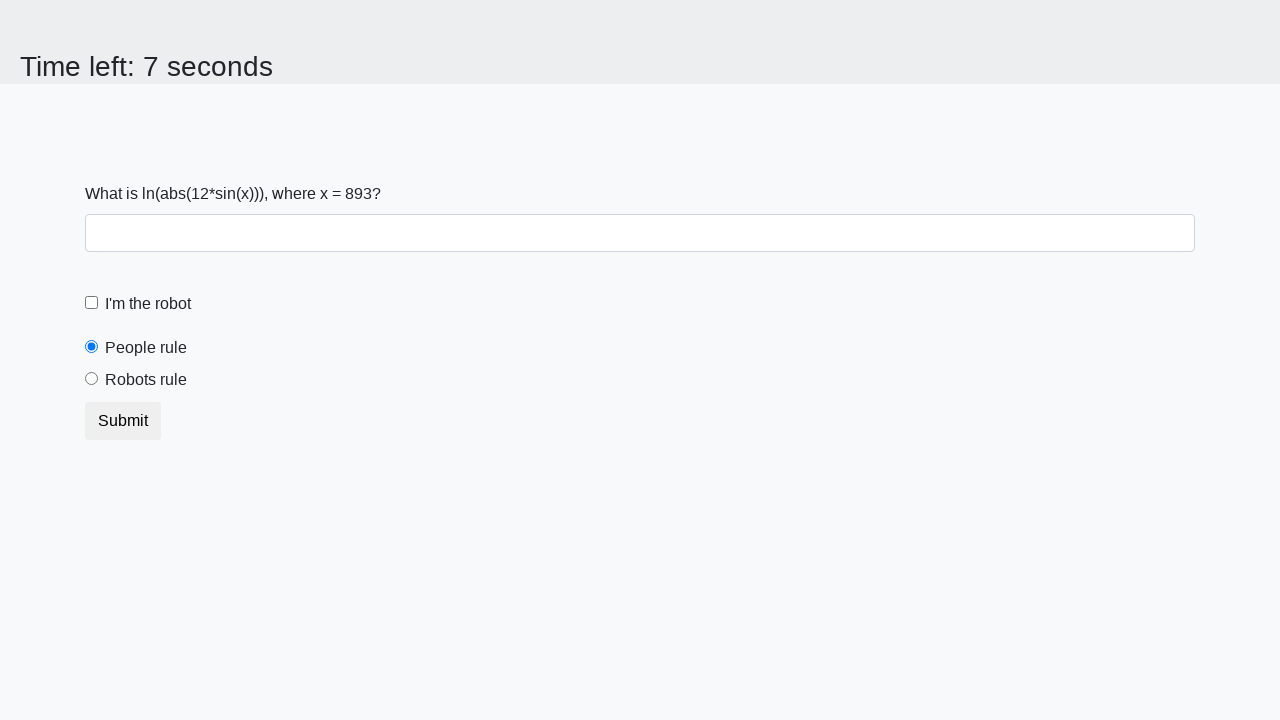